Tests window handling functionality by opening a new tabbed window, switching to it, and then switching back to the parent window

Starting URL: https://demo.automationtesting.in/Windows.html

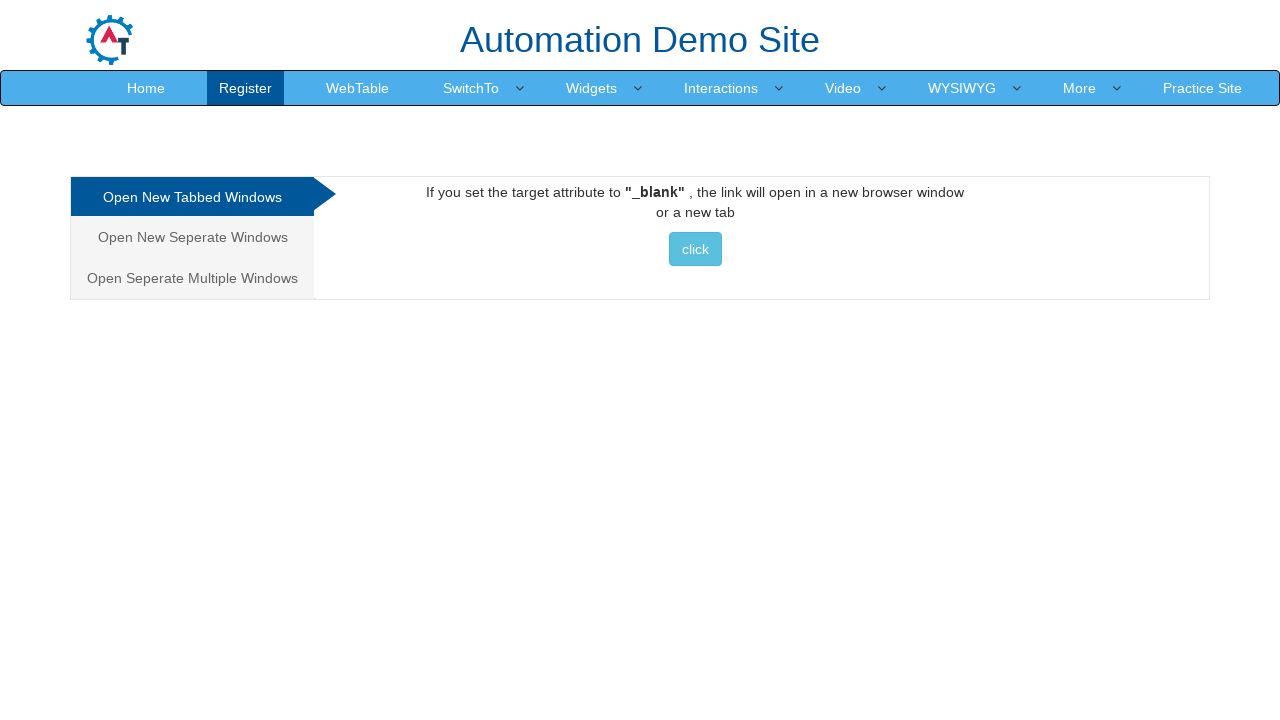

Clicked on 'Open New Tabbed Windows' link at (192, 197) on xpath=//a[contains(text(),'Open New Tabbed Windows')]
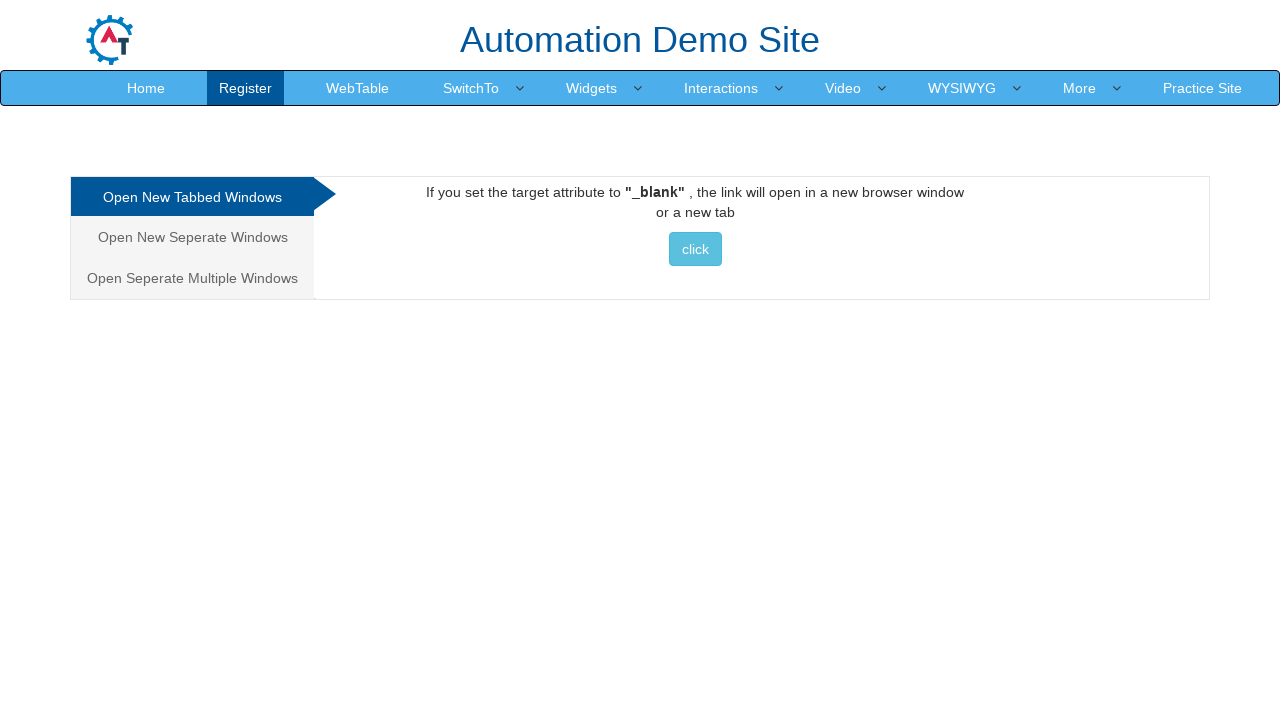

Waited for tab content to be ready
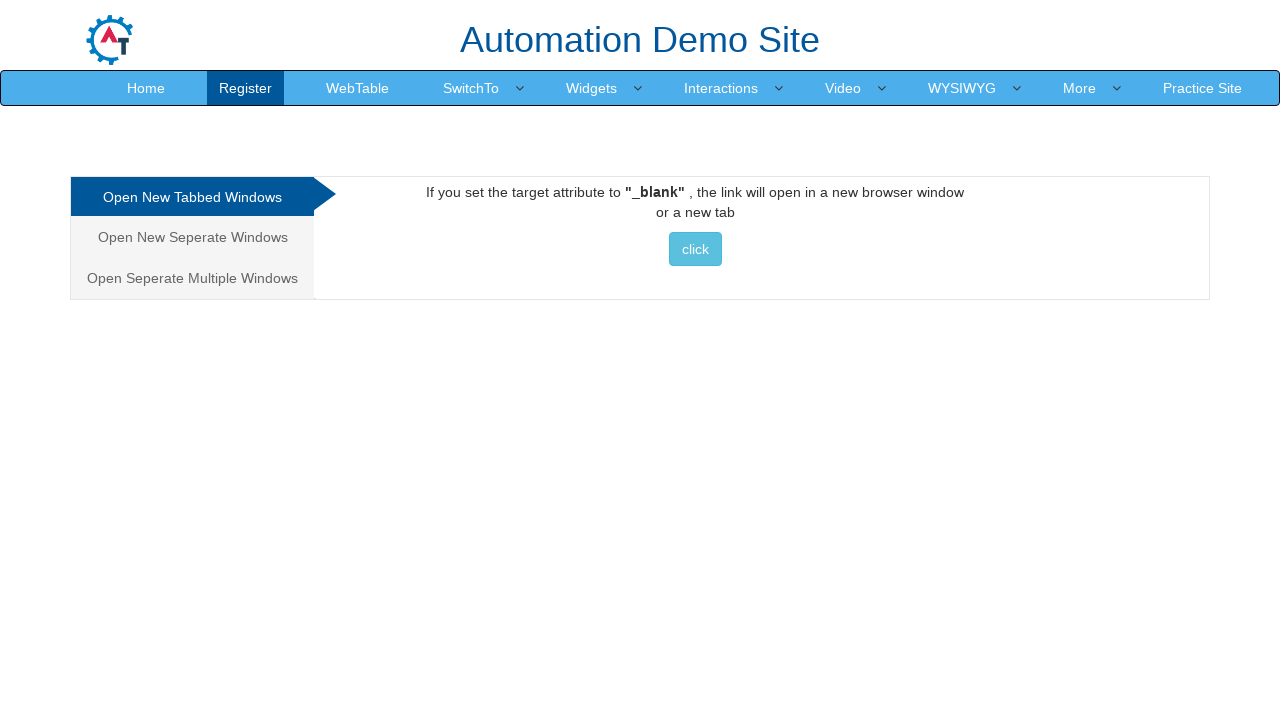

Clicked button to open new tabbed window at (695, 249) on [class='btn btn-info']:nth-child(1)
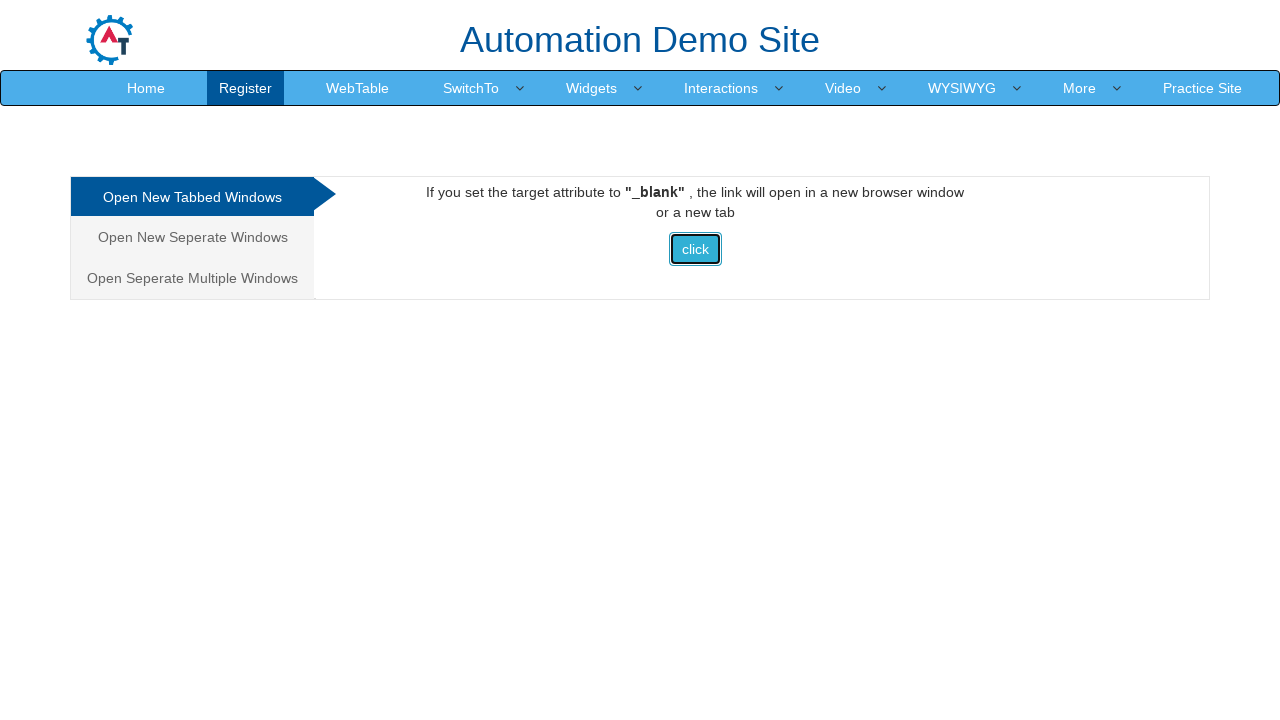

New tabbed window opened successfully
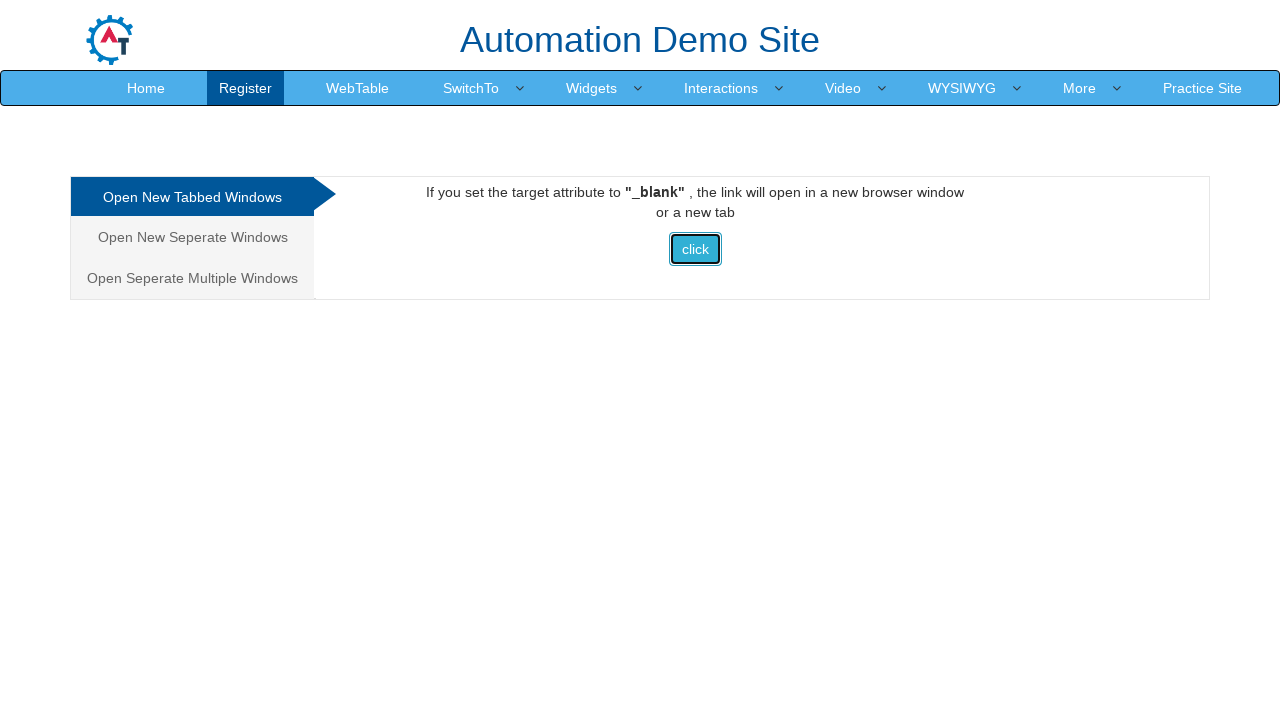

New page loaded completely
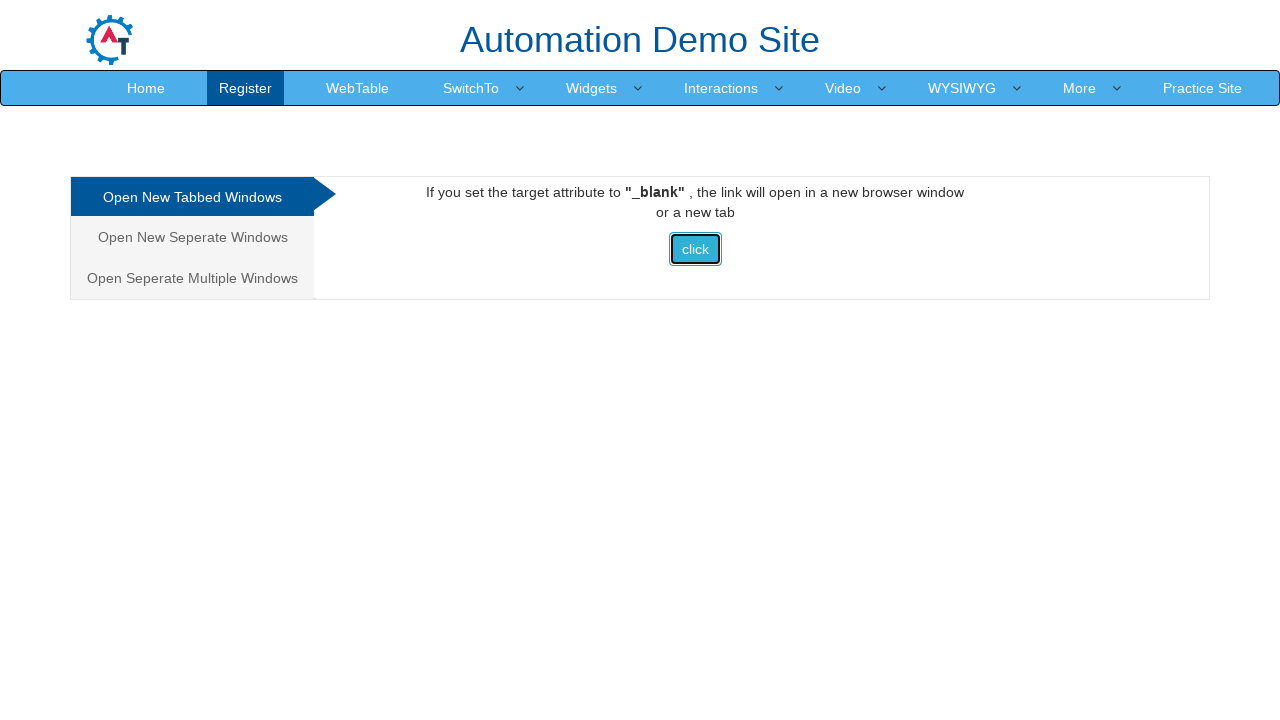

Switched back to parent window
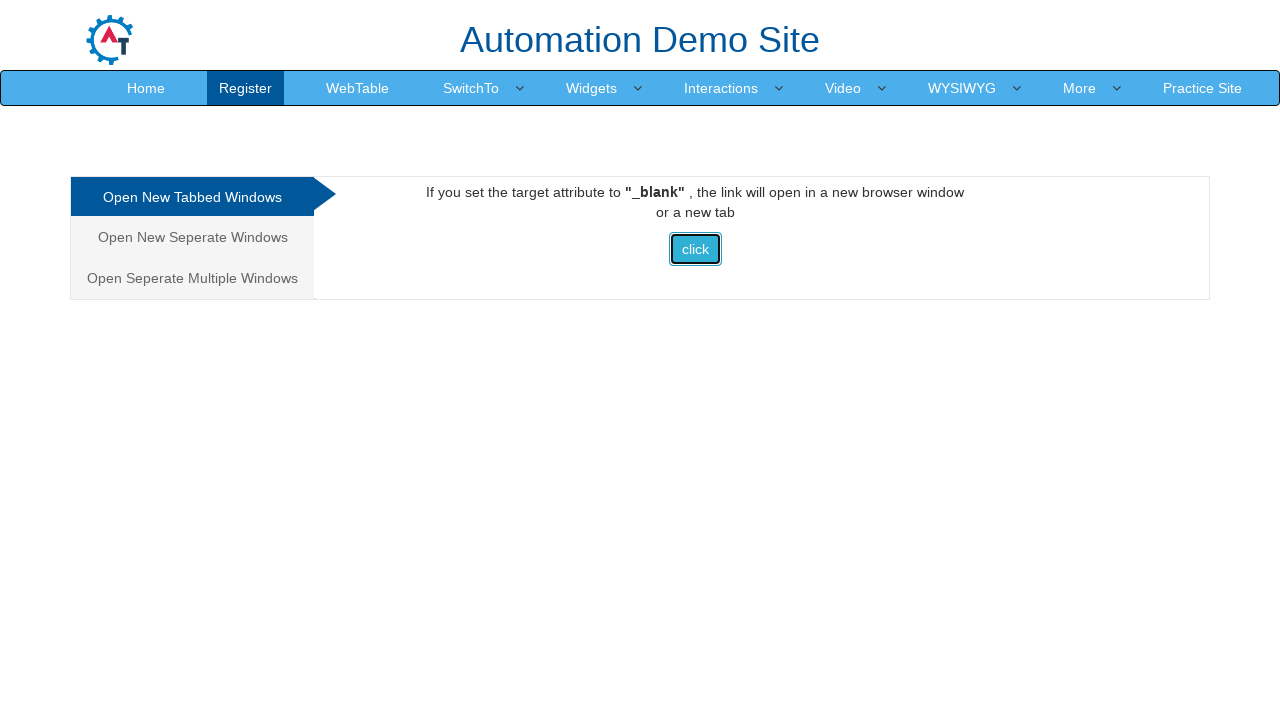

Closed the new tabbed window
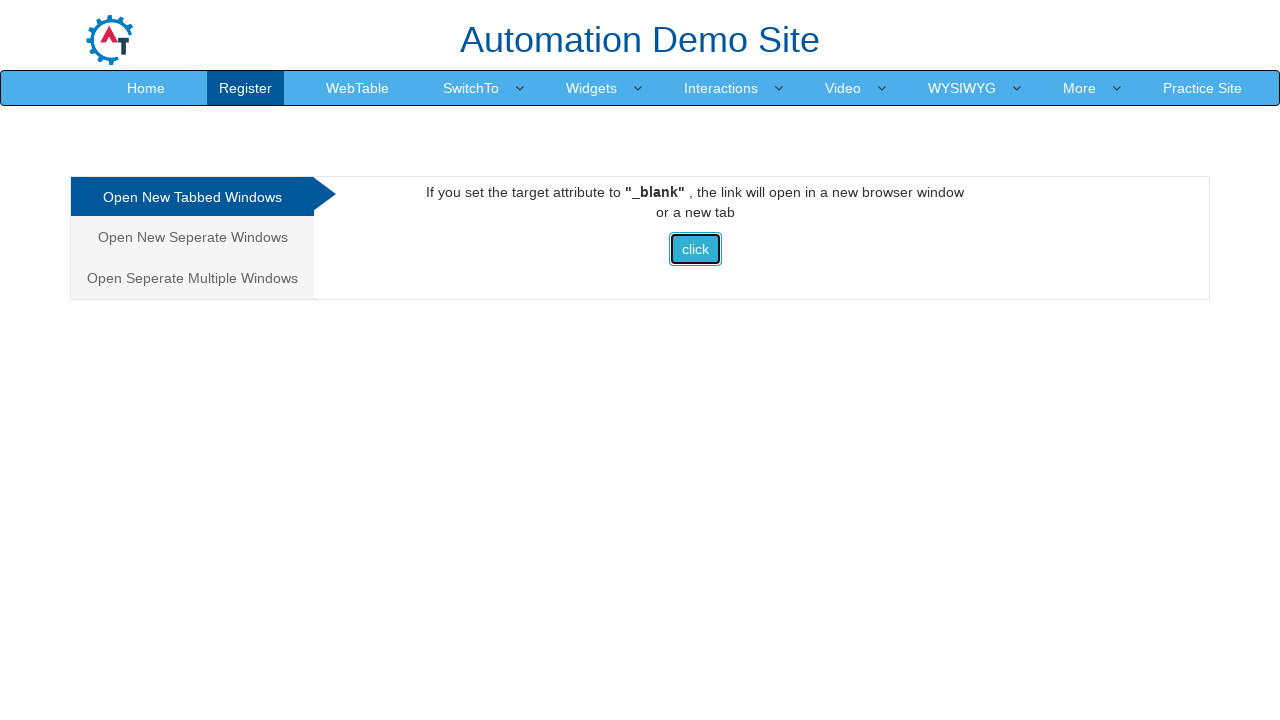

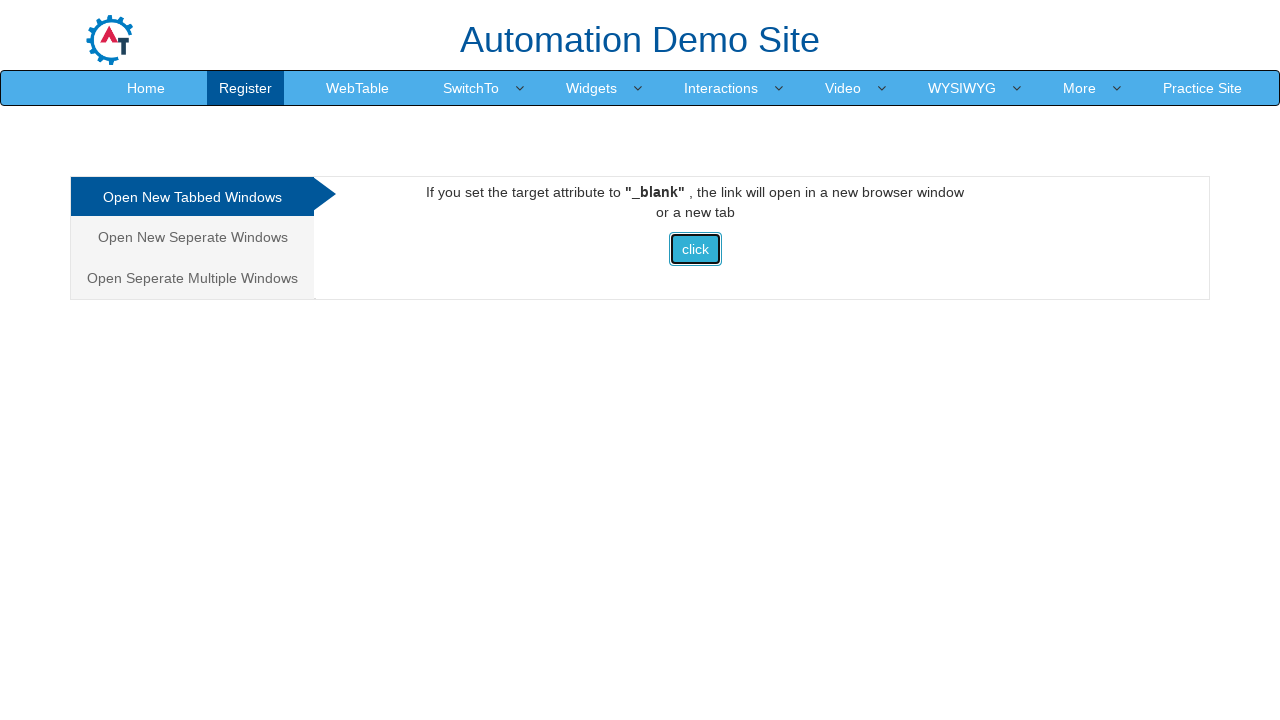